Navigates to the broken images page by clicking a link and verifies images are loaded

Starting URL: http://the-internet.herokuapp.com/

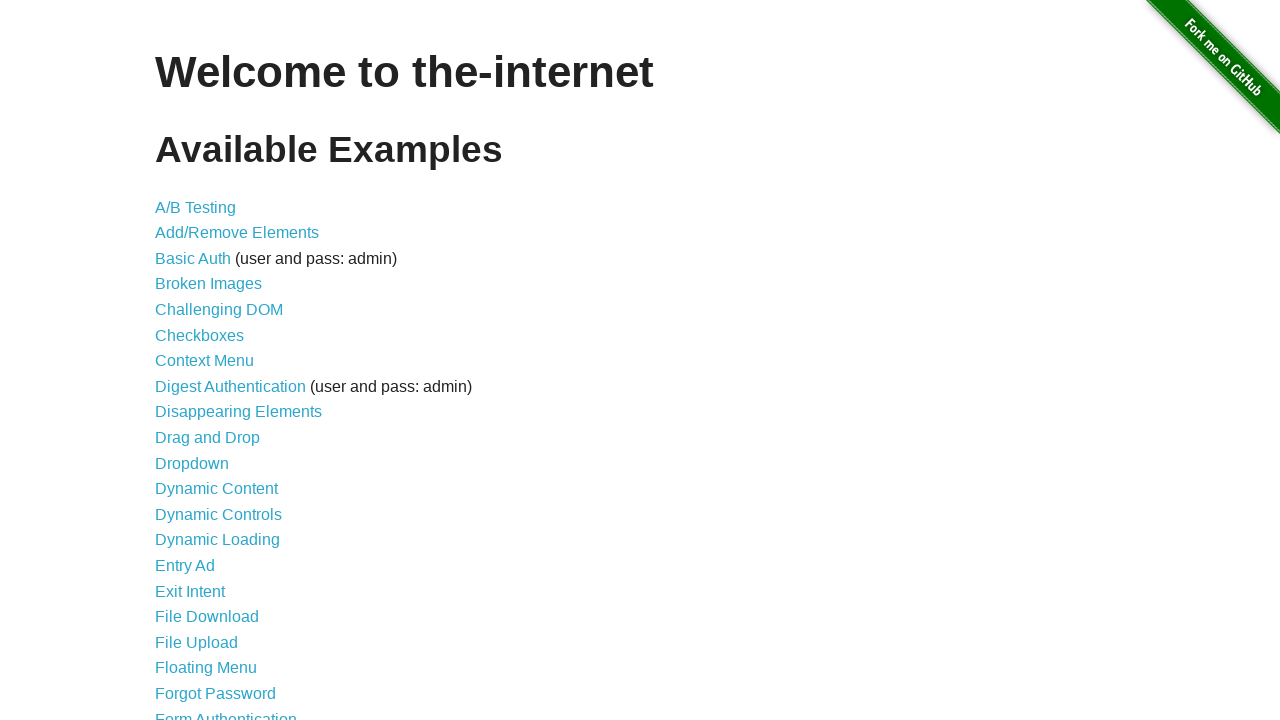

Clicked on broken images link at (208, 284) on #content > ul:nth-child(4) > li:nth-child(4) > a:nth-child(1)
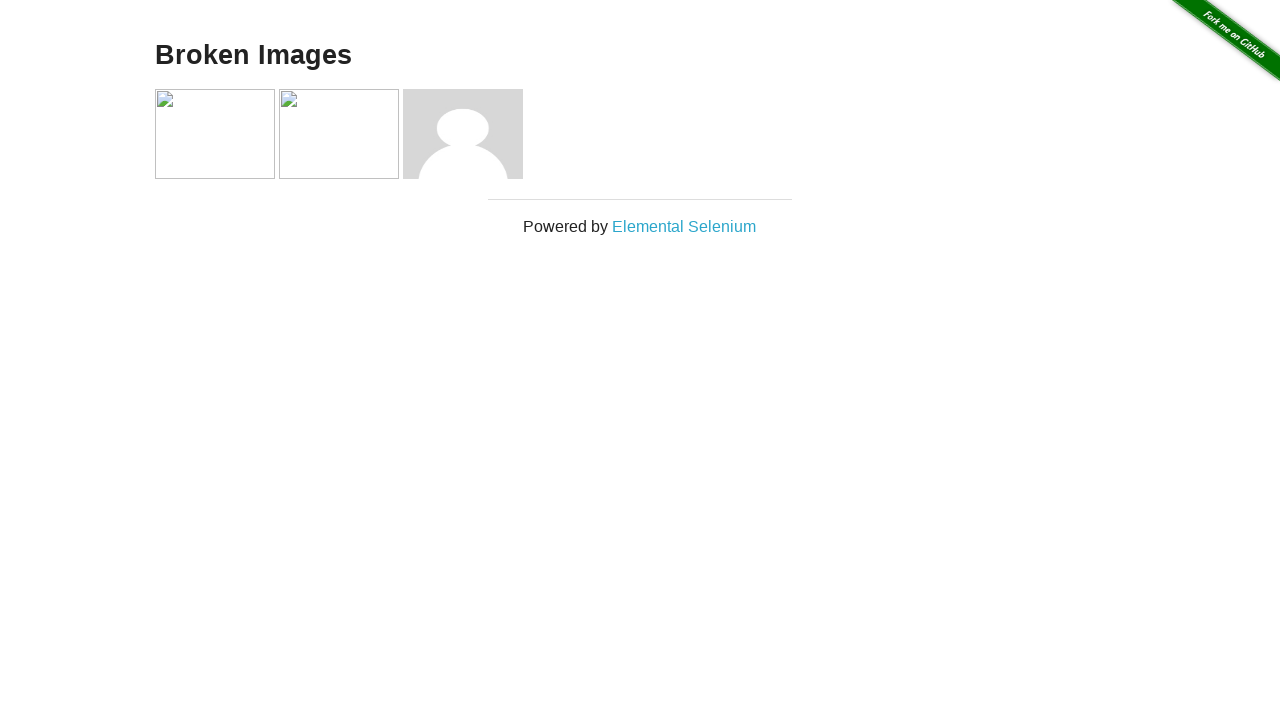

Navigated to broken images page
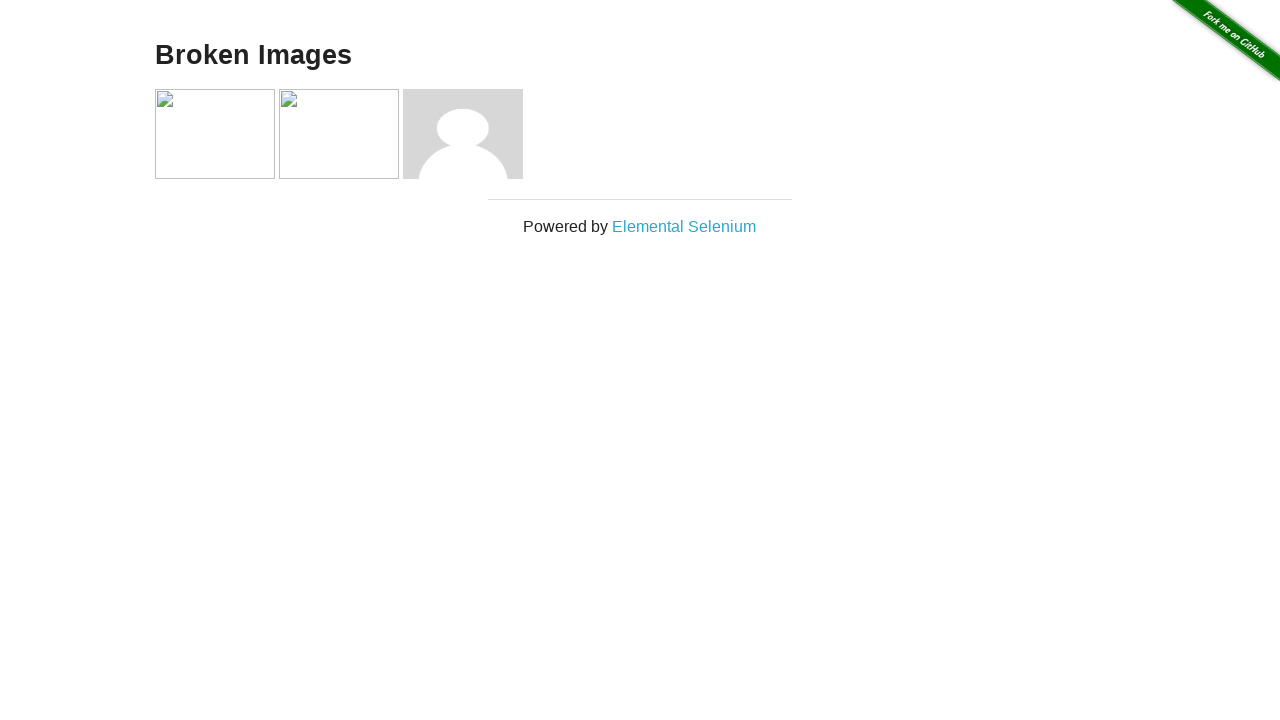

Images loaded on the page
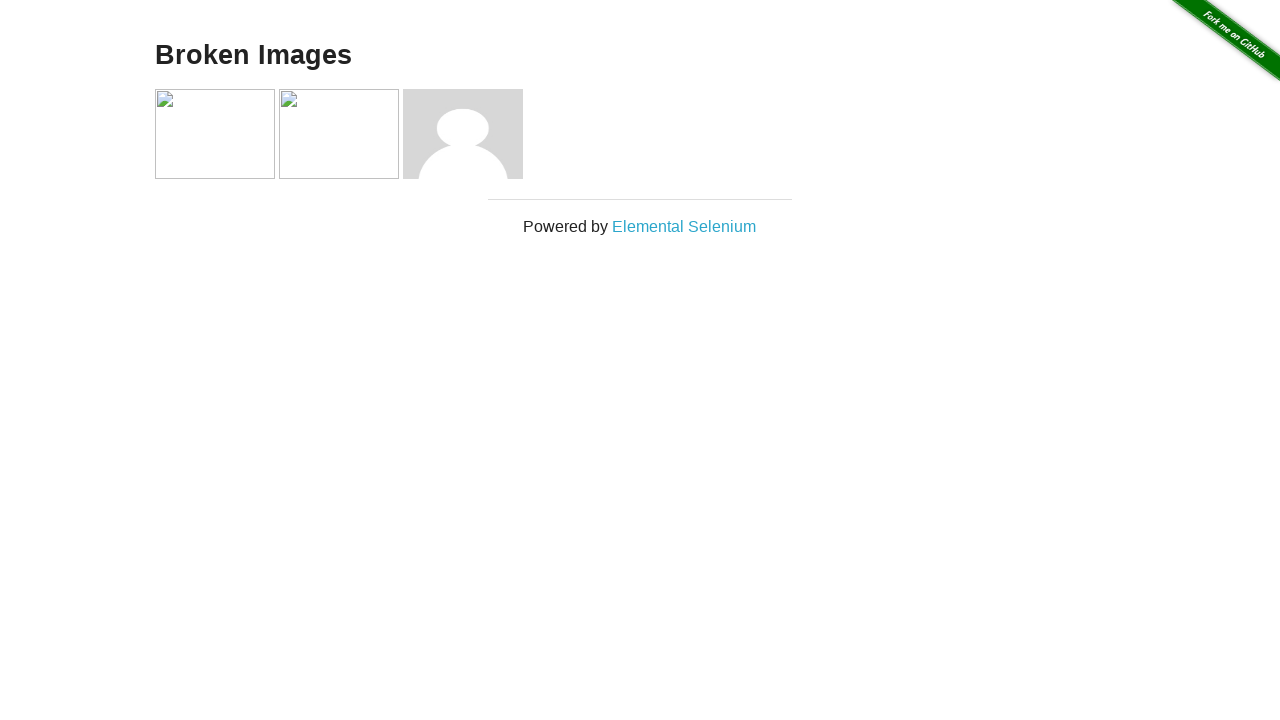

Retrieved all image elements from the page
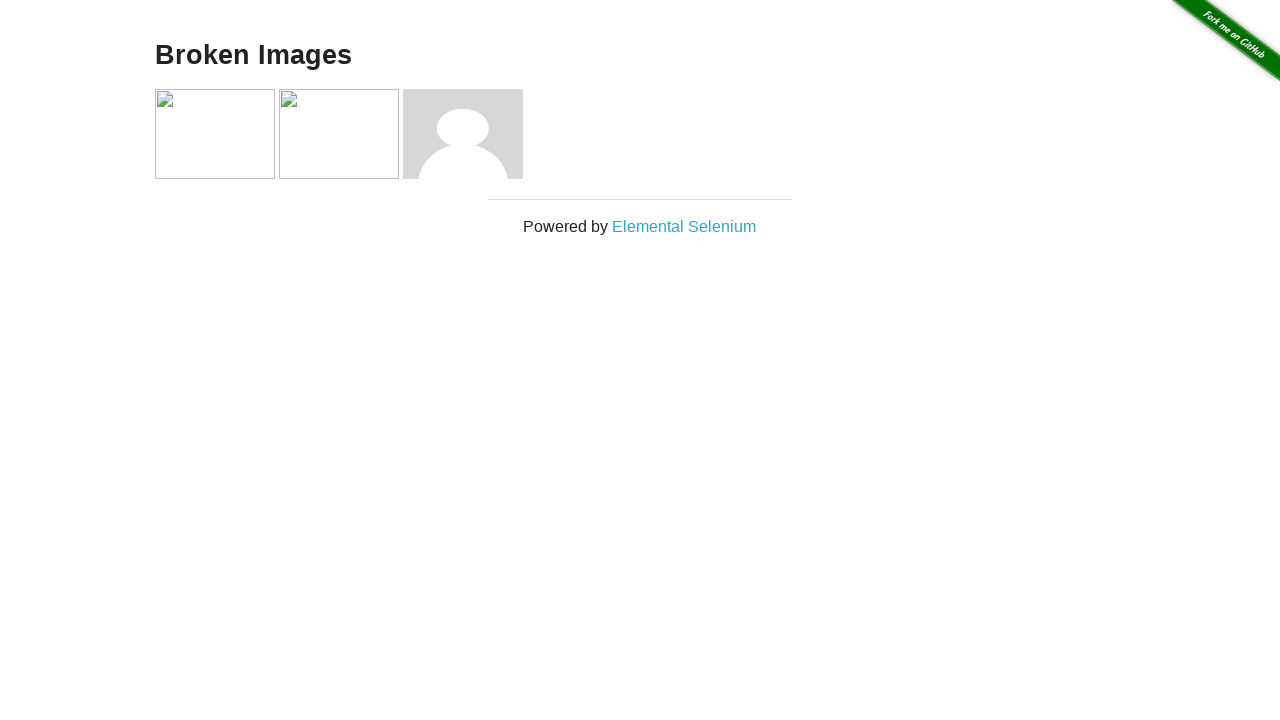

Checked if image is loaded: True
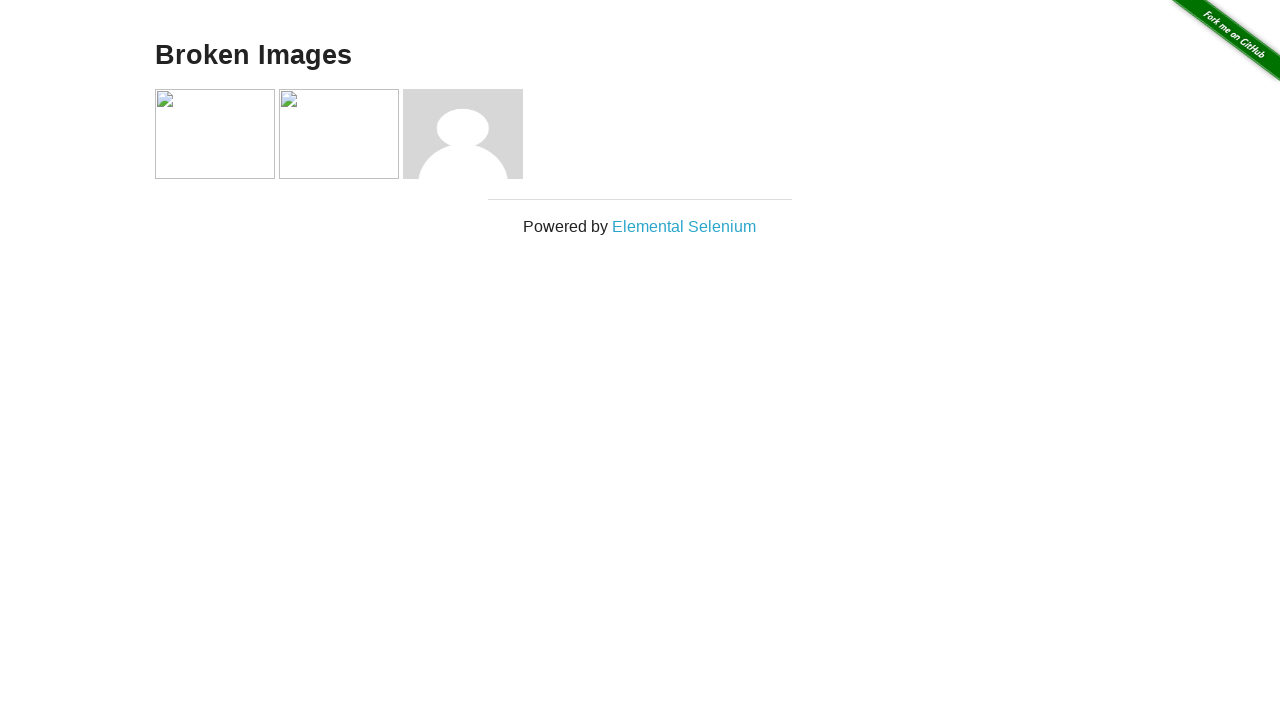

Checked if image is loaded: False
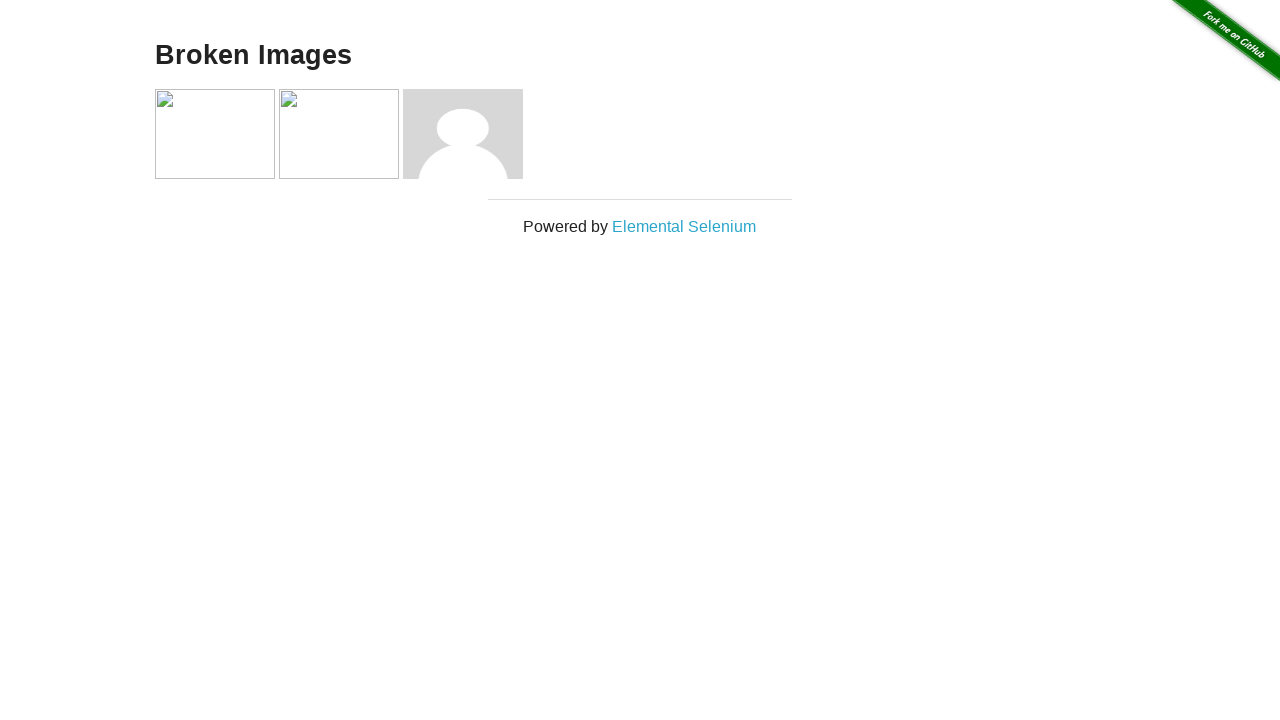

Checked if image is loaded: False
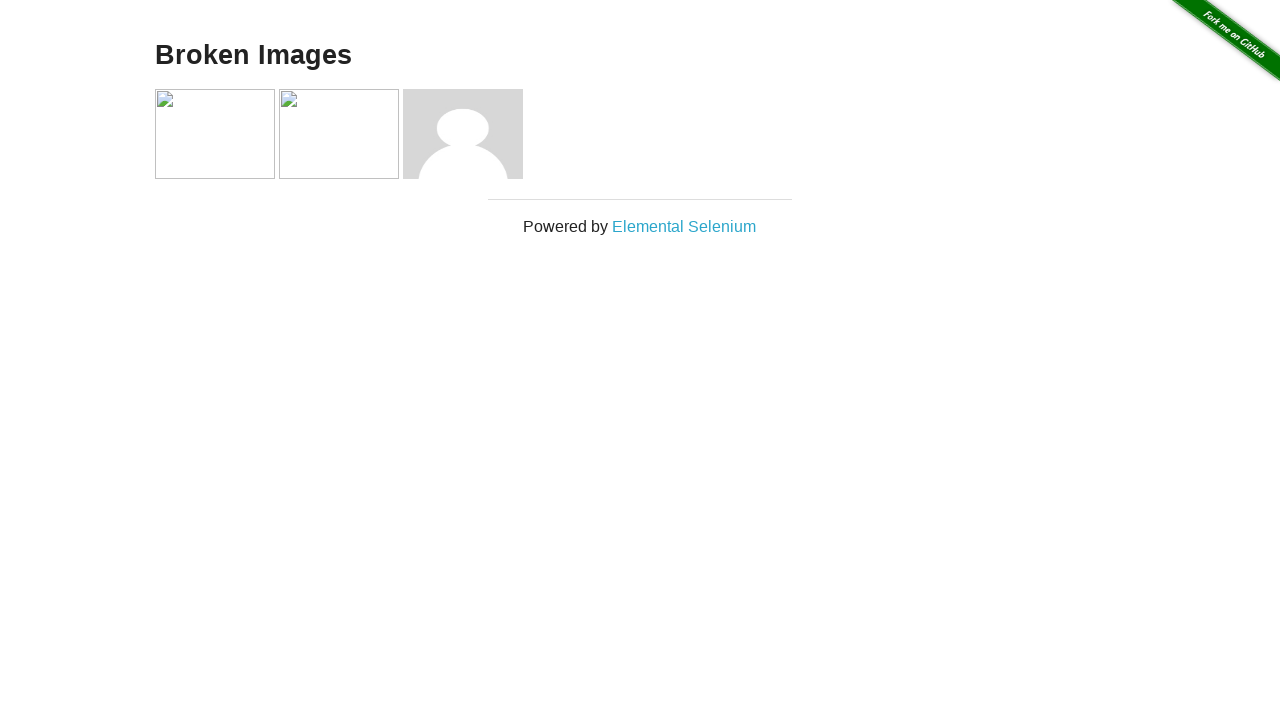

Checked if image is loaded: True
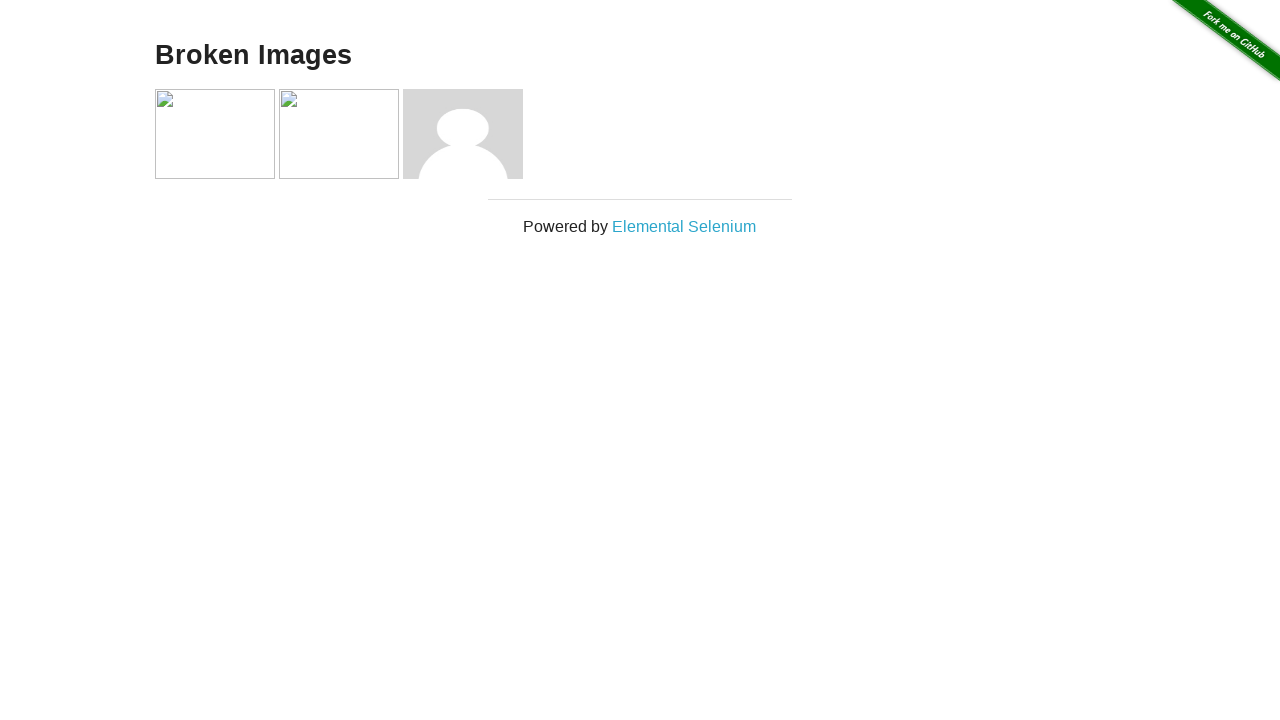

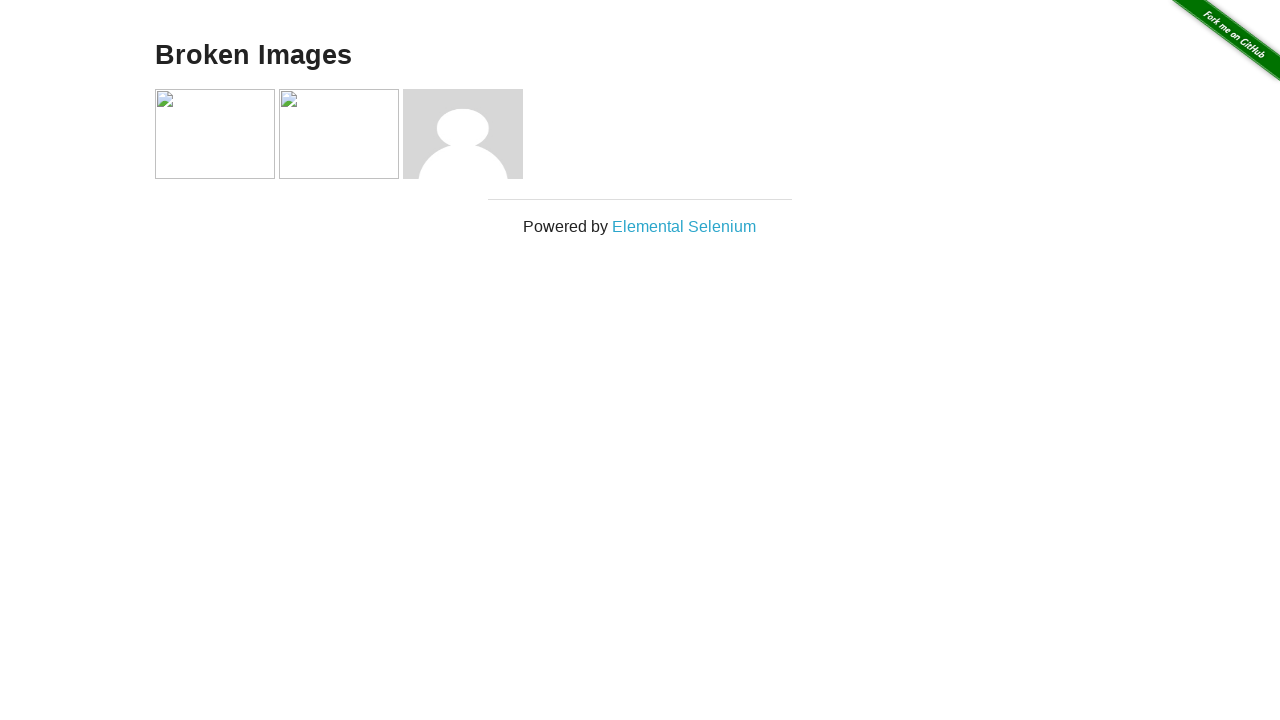